Clicks on the 'moved' link and verifies the response shows status 301 Moved Permanently

Starting URL: https://demoqa.com/links

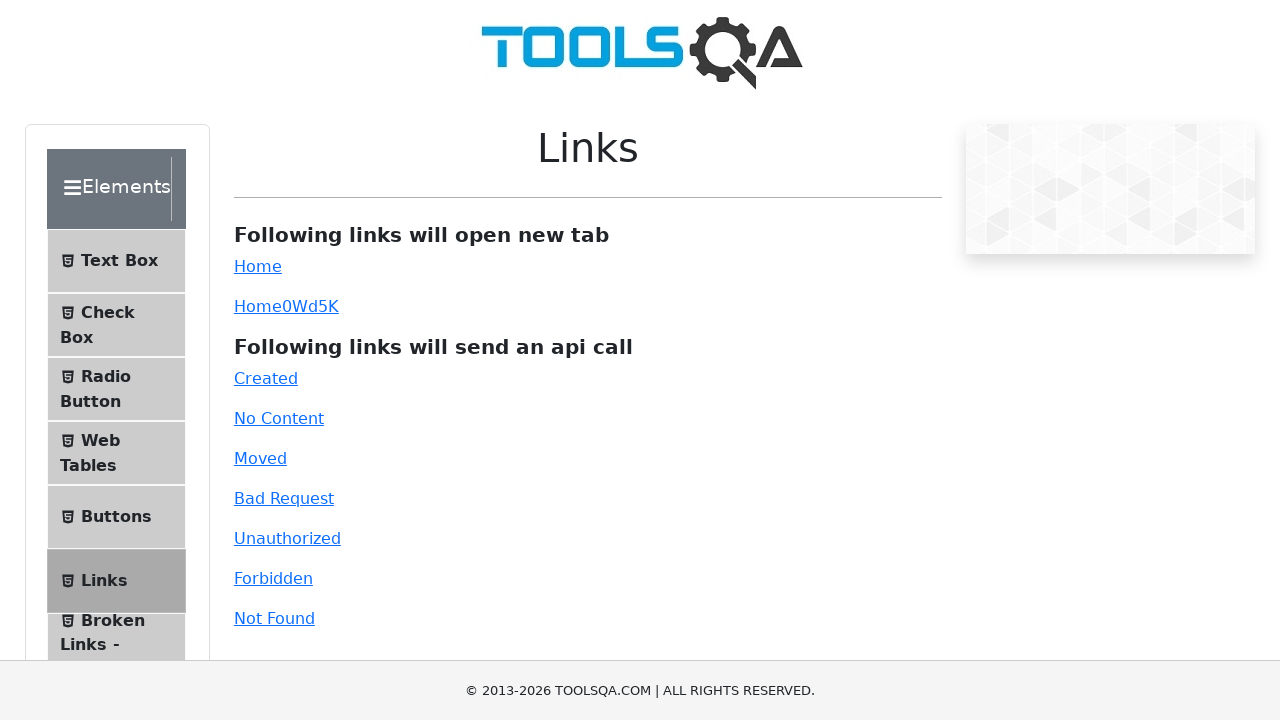

Clicked on the 'moved' link at (260, 458) on #moved
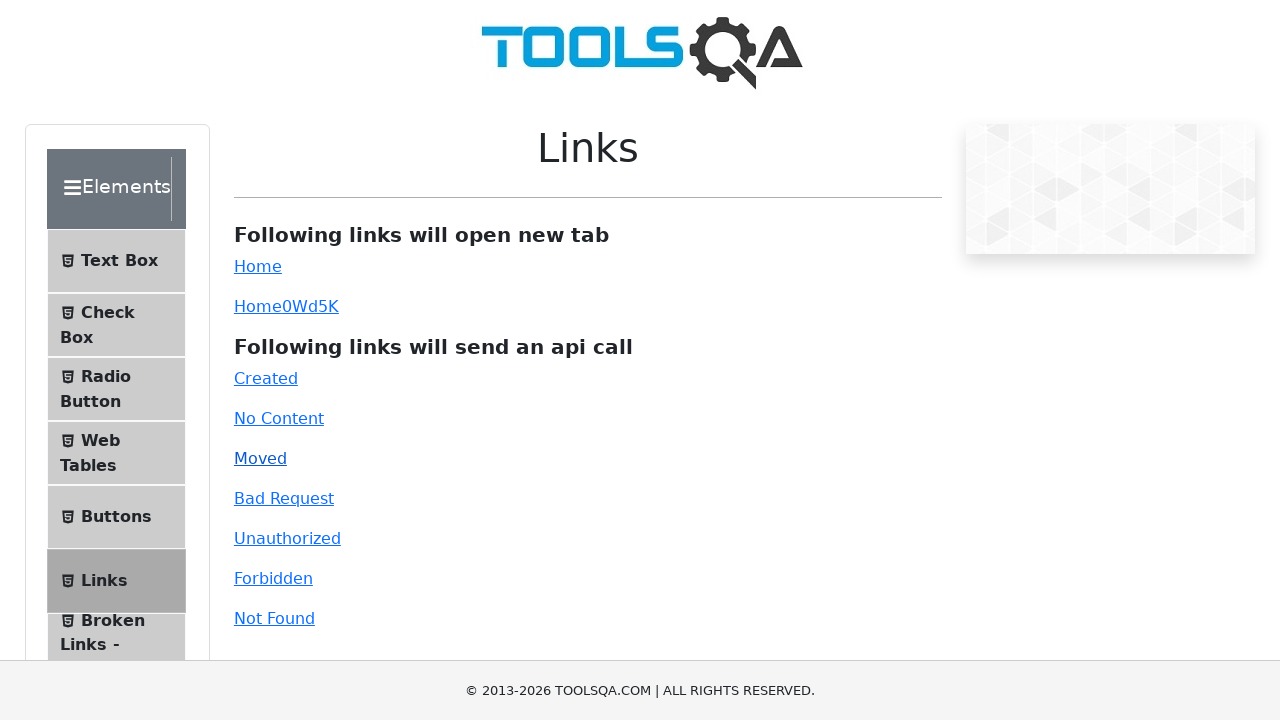

Link response appeared on page
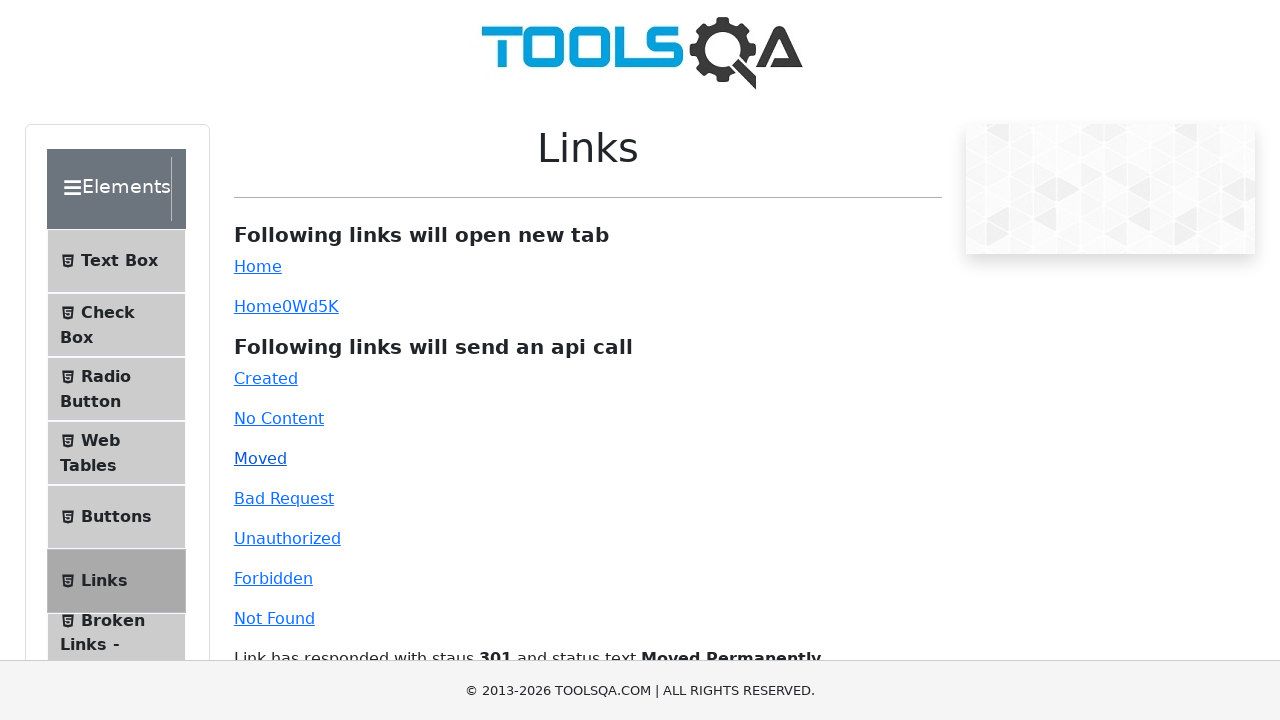

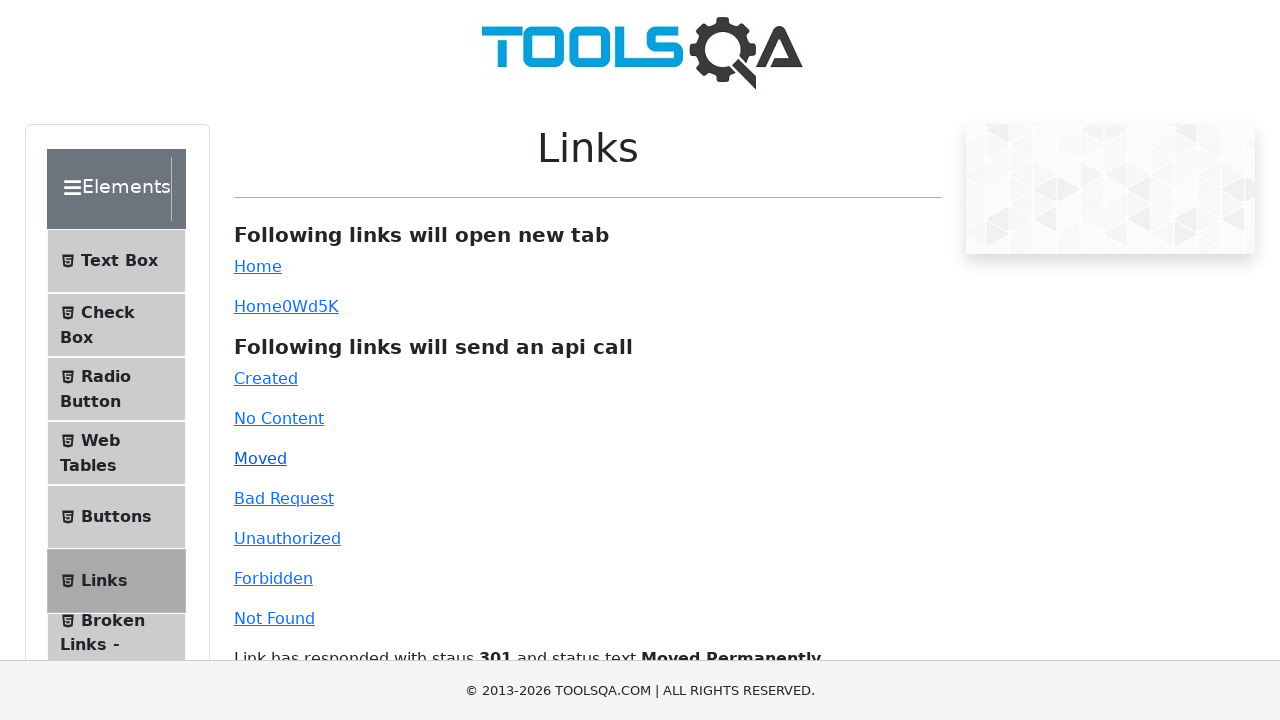